Tests a simple form by filling in first name, last name, city, and country fields using different element locator strategies, then submits the form

Starting URL: http://suninjuly.github.io/simple_form_find_task.html

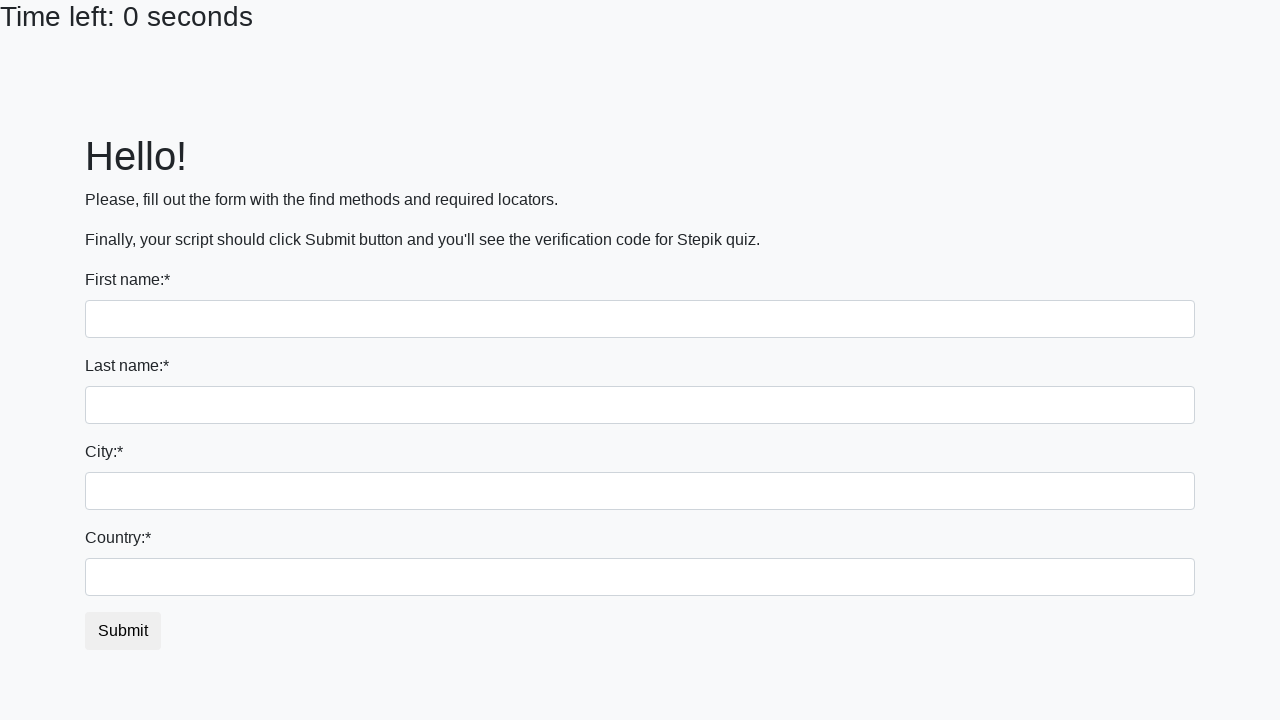

Filled first name field with 'Ivan' on input
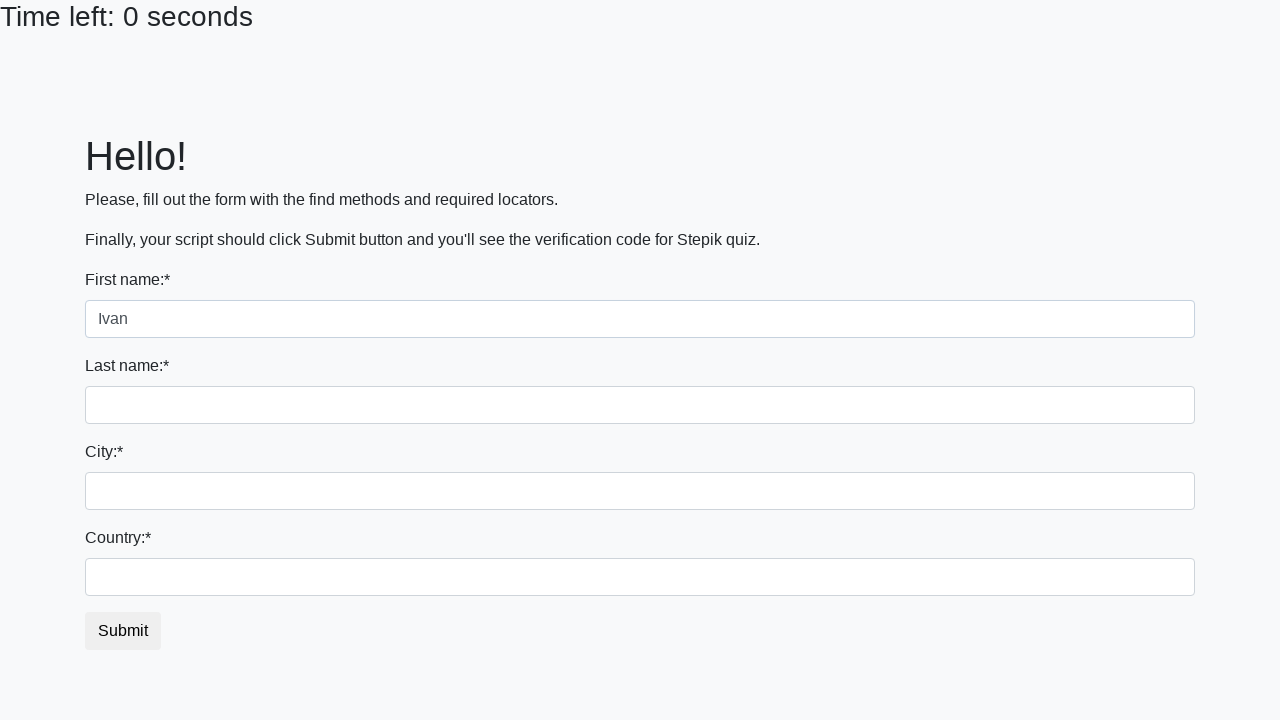

Filled last name field with 'Petrov' using name attribute on input[name='last_name']
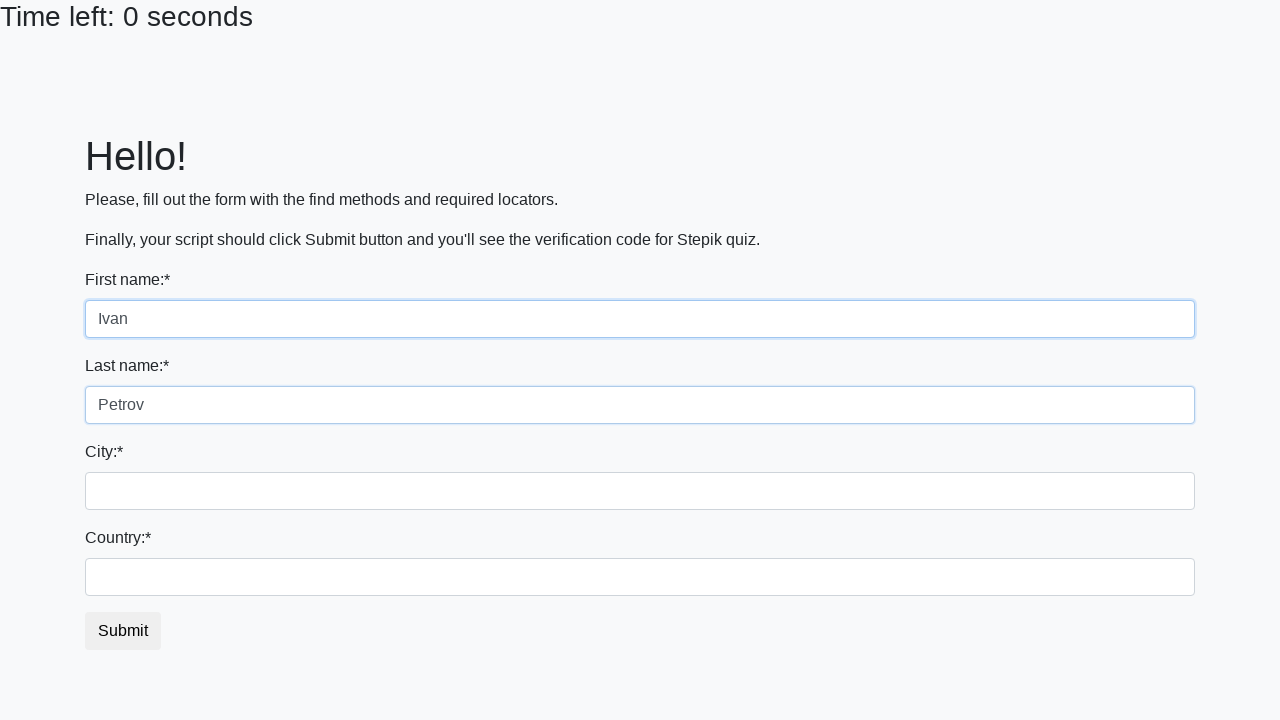

Filled city field with 'Smolensk' using class selector on .form-control.city
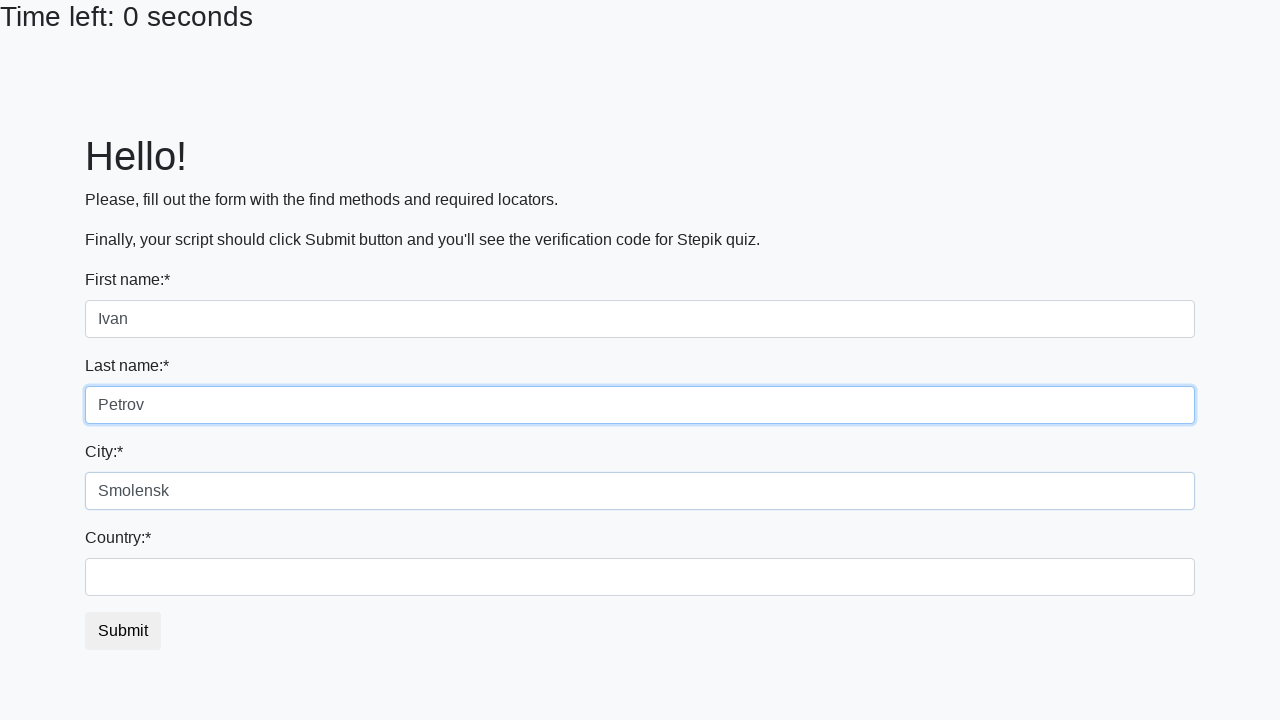

Filled country field with 'Russia' using ID selector on #country
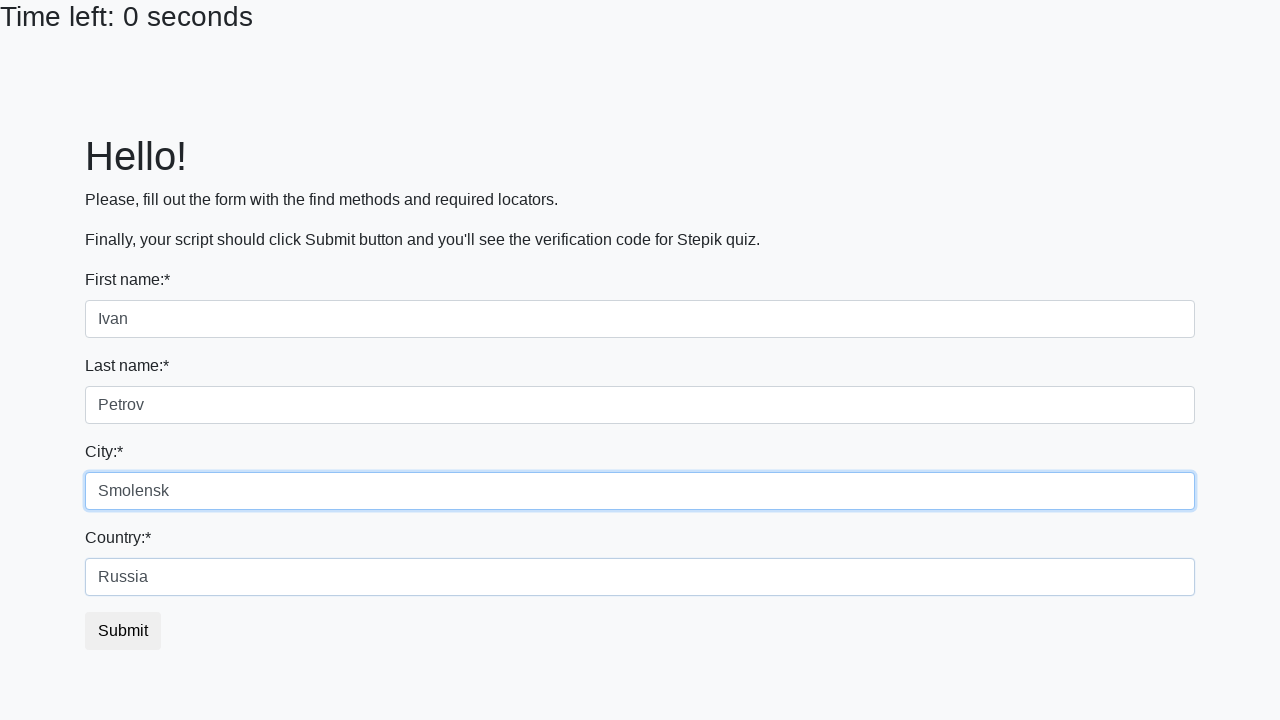

Clicked submit button to submit the form at (123, 631) on button.btn
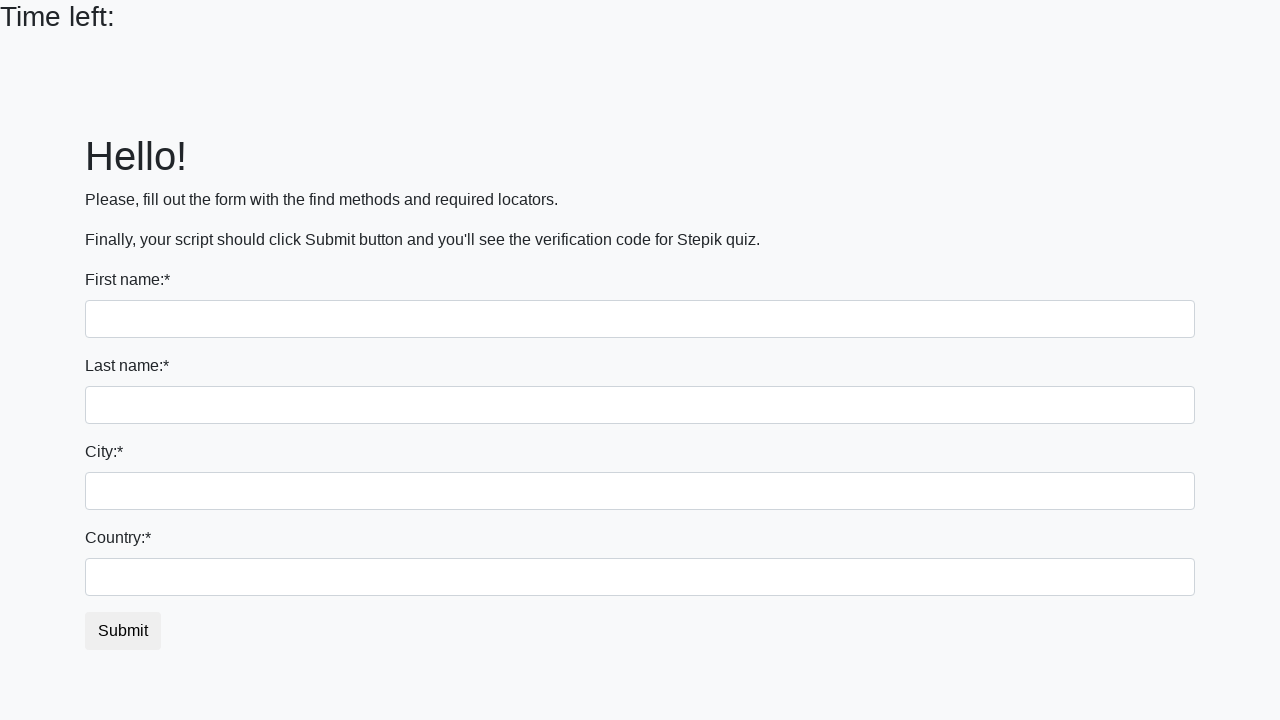

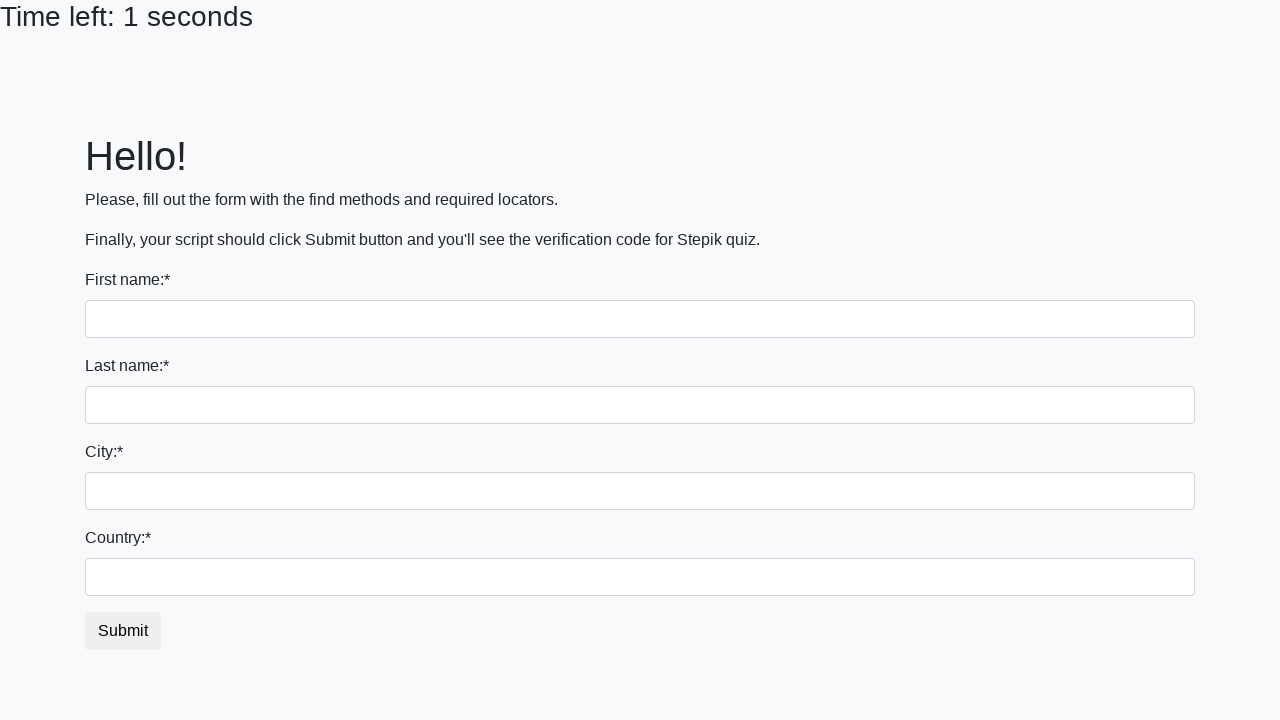